Tests JavaScript alert handling by triggering an alert, reading its text, and accepting it

Starting URL: https://the-internet.herokuapp.com/javascript_alerts

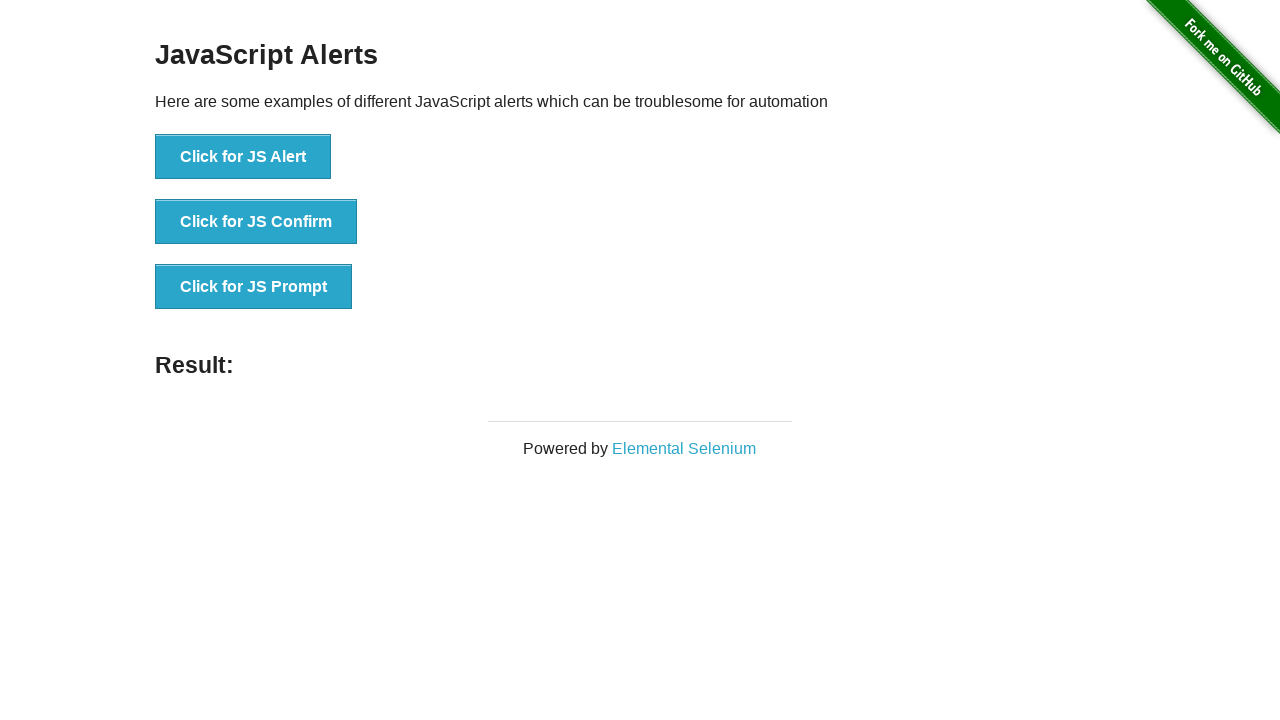

Clicked 'Click for JS Alert' button to trigger JavaScript alert at (243, 157) on xpath=//button[normalize-space()='Click for JS Alert']
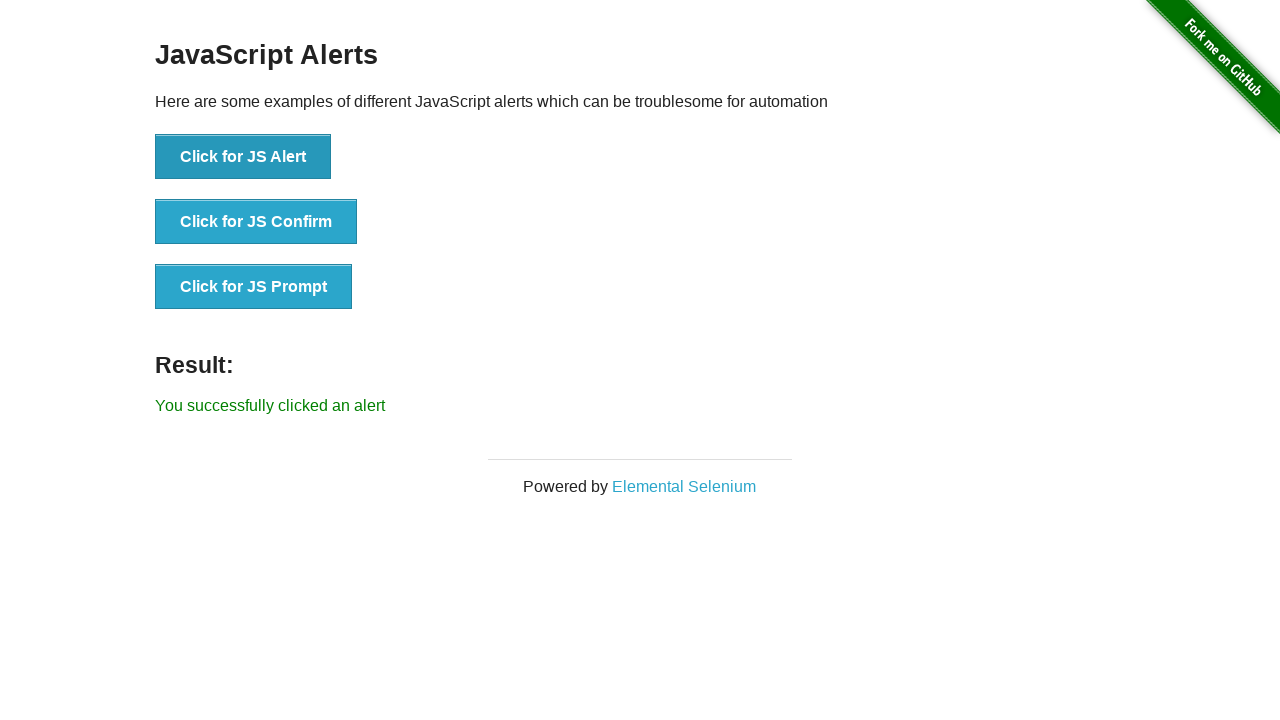

Set up event listener to automatically accept alerts
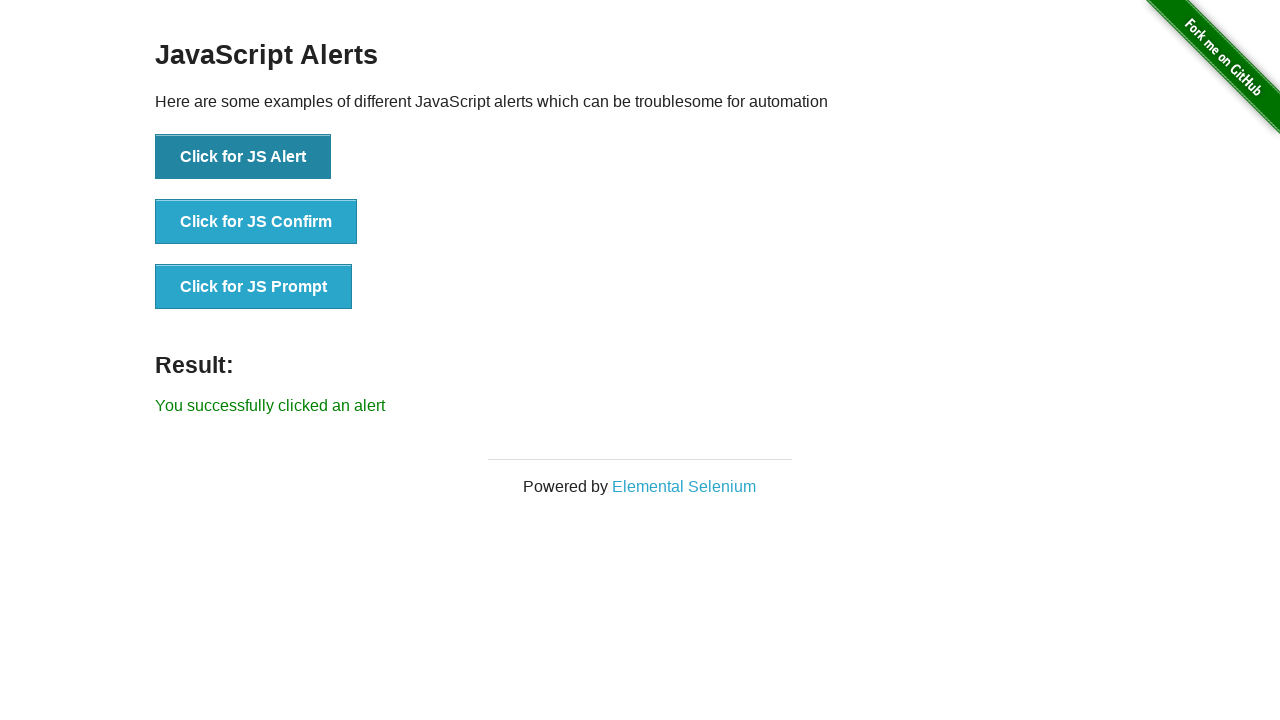

Clicked 'Click for JS Alert' button to trigger alert again at (243, 157) on xpath=//button[normalize-space()='Click for JS Alert']
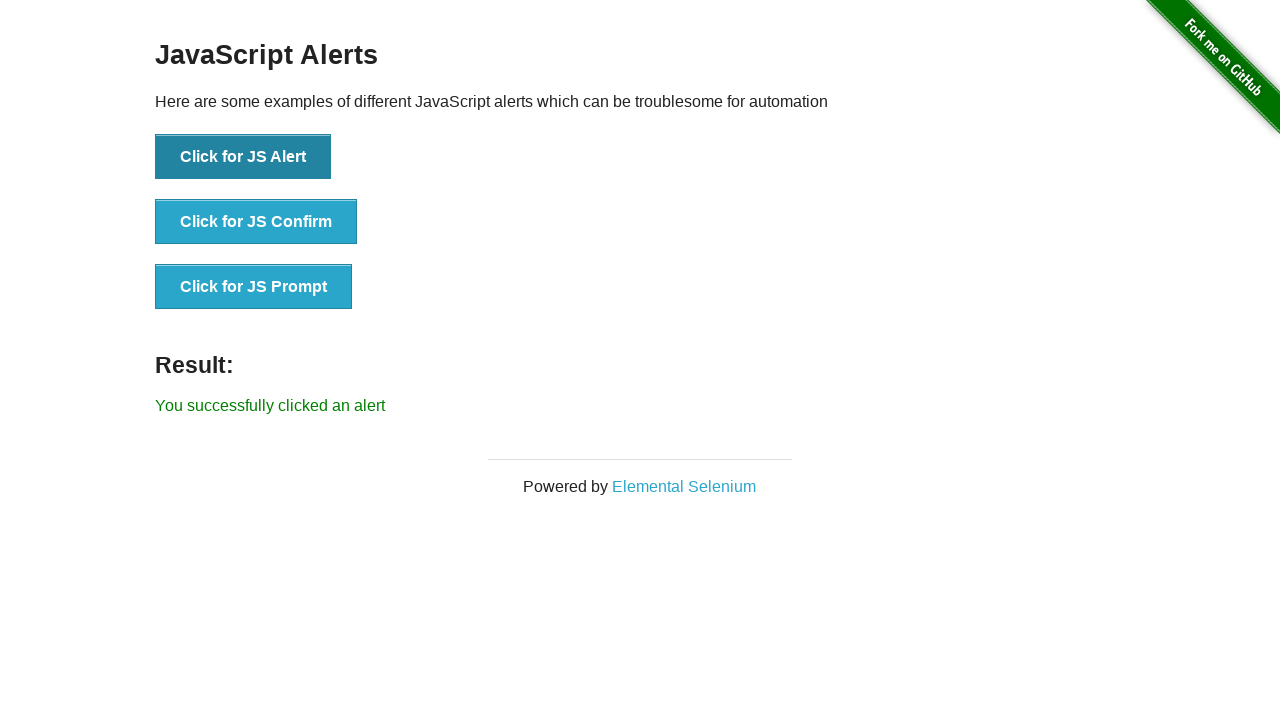

Waited for alert to be handled
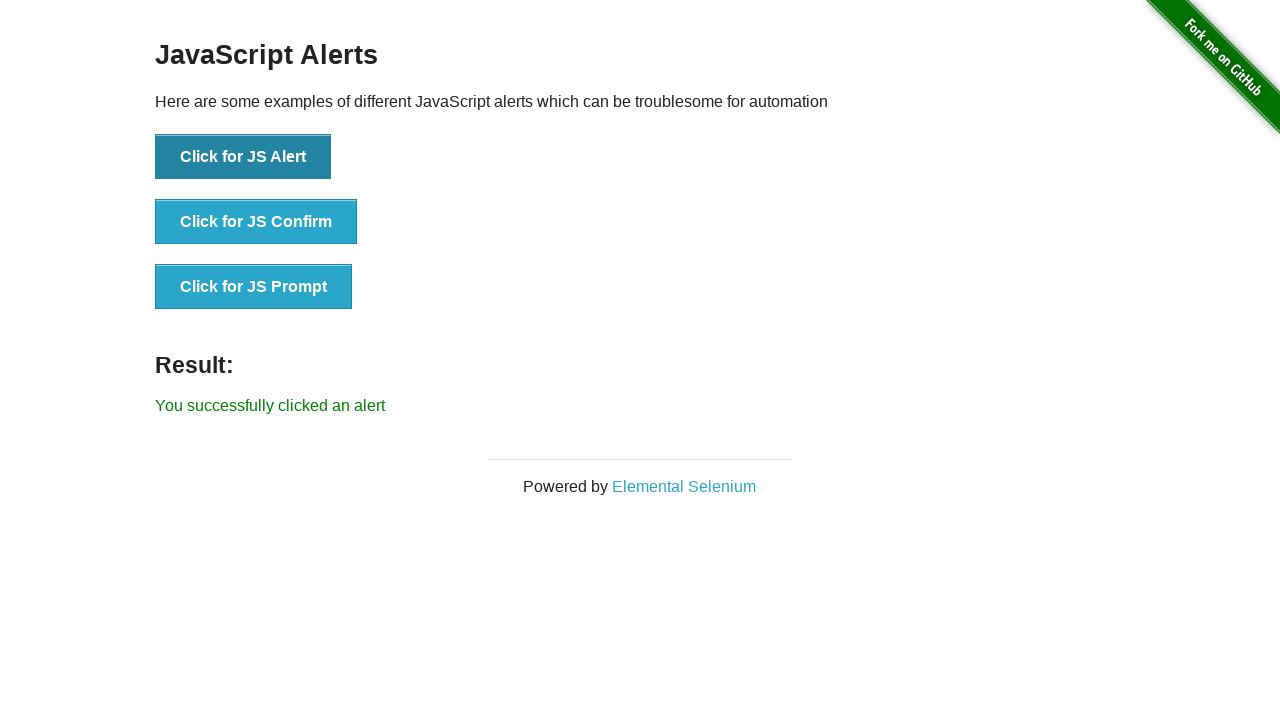

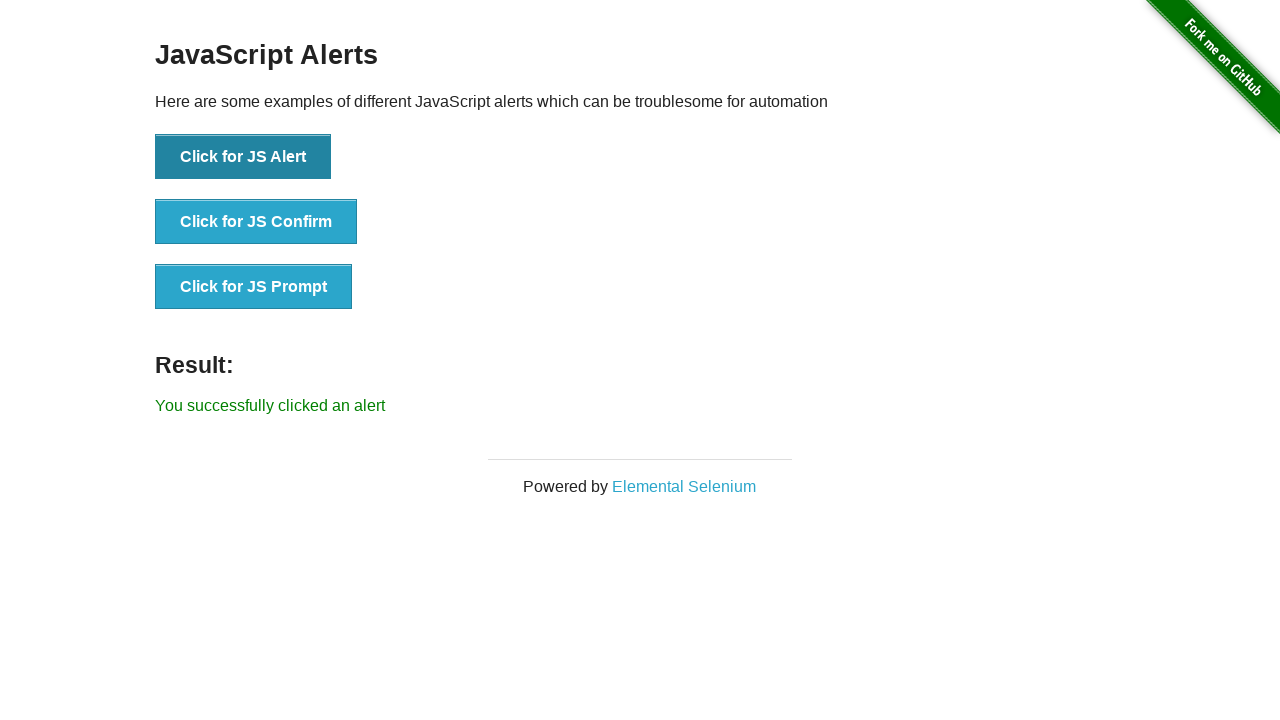